Searches for "pycon" on Python.org website and verifies results are found

Starting URL: http://www.python.org

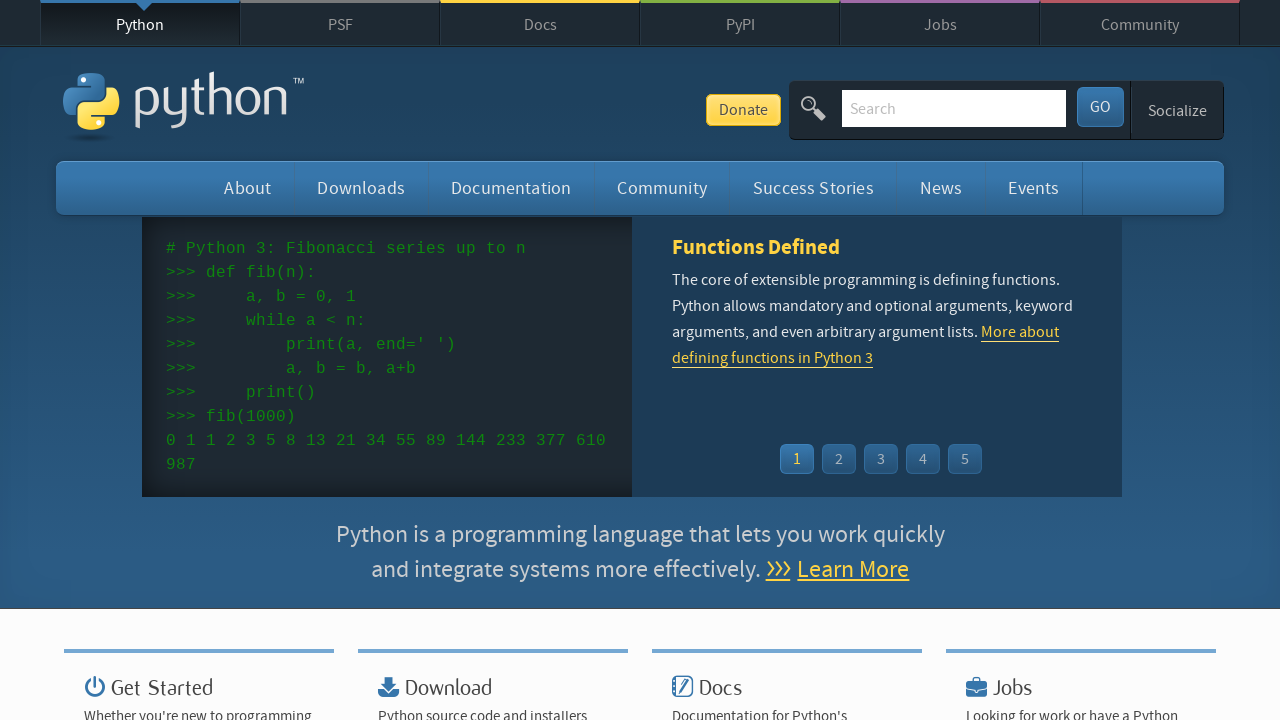

Located search input field with name='q'
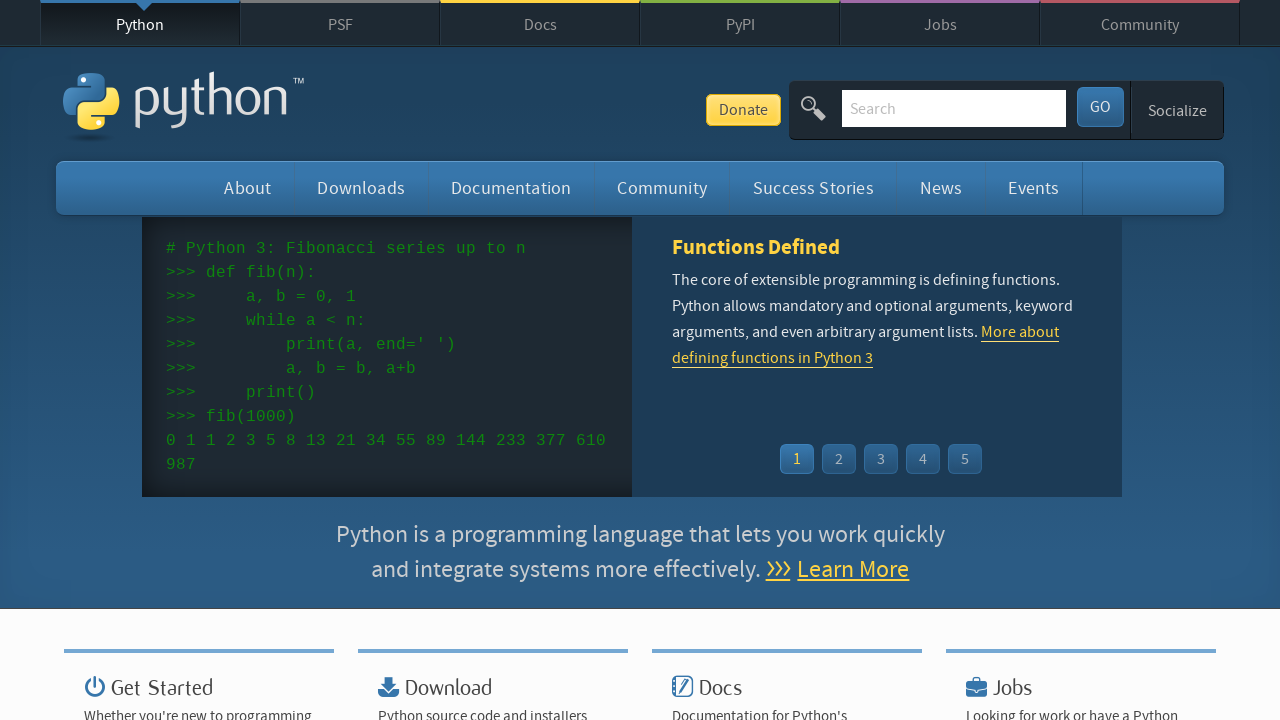

Cleared search input field on input[name='q']
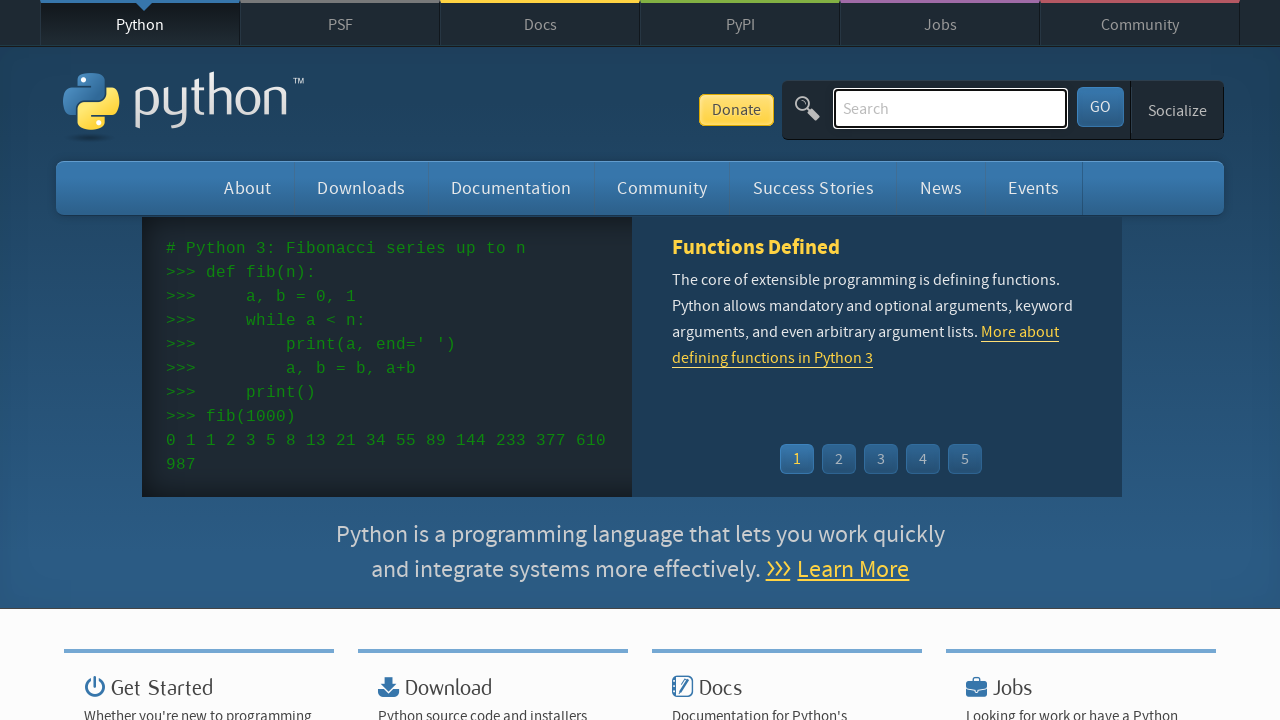

Filled search field with 'pycon' on input[name='q']
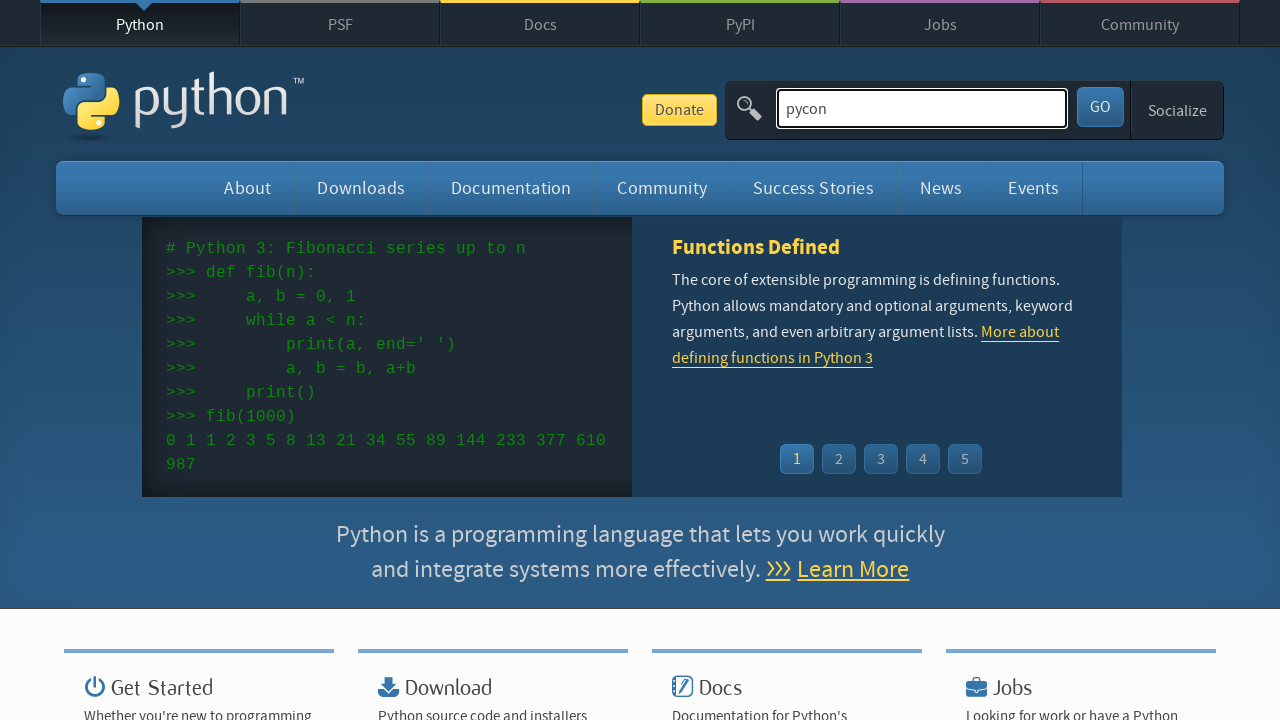

Pressed Enter to submit search for 'pycon' on input[name='q']
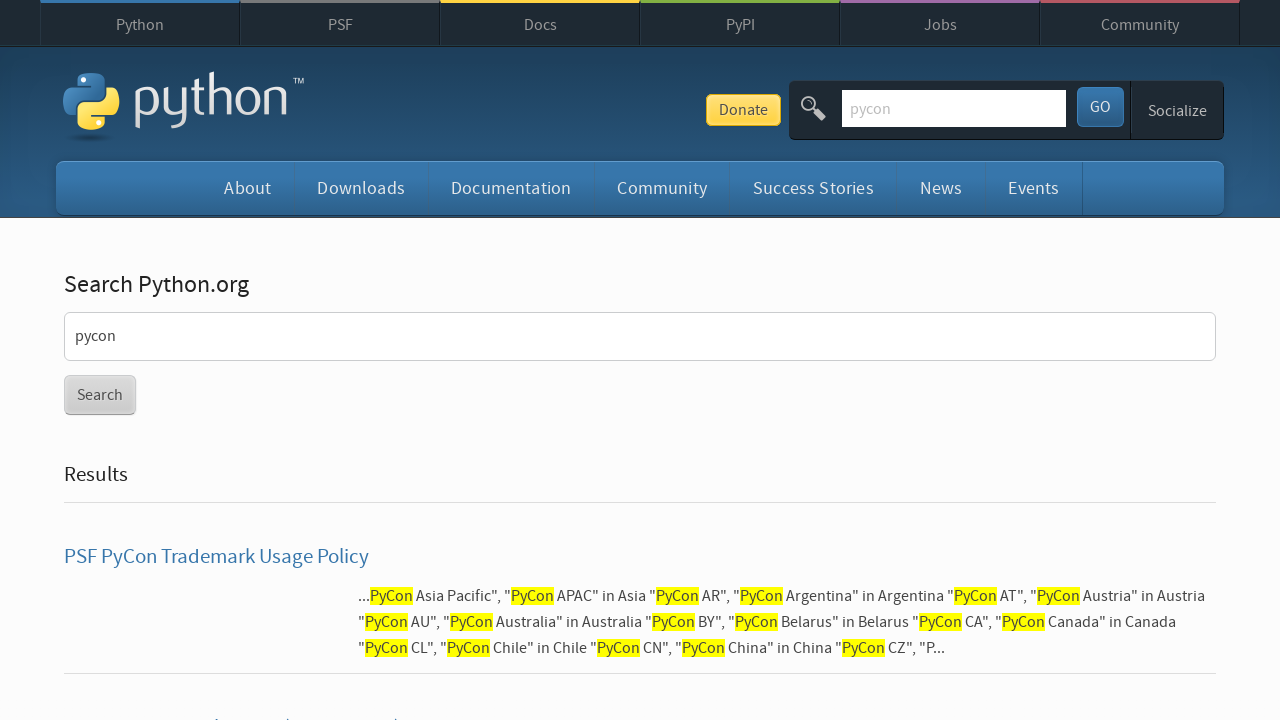

Verified page body loaded, search results should be displayed
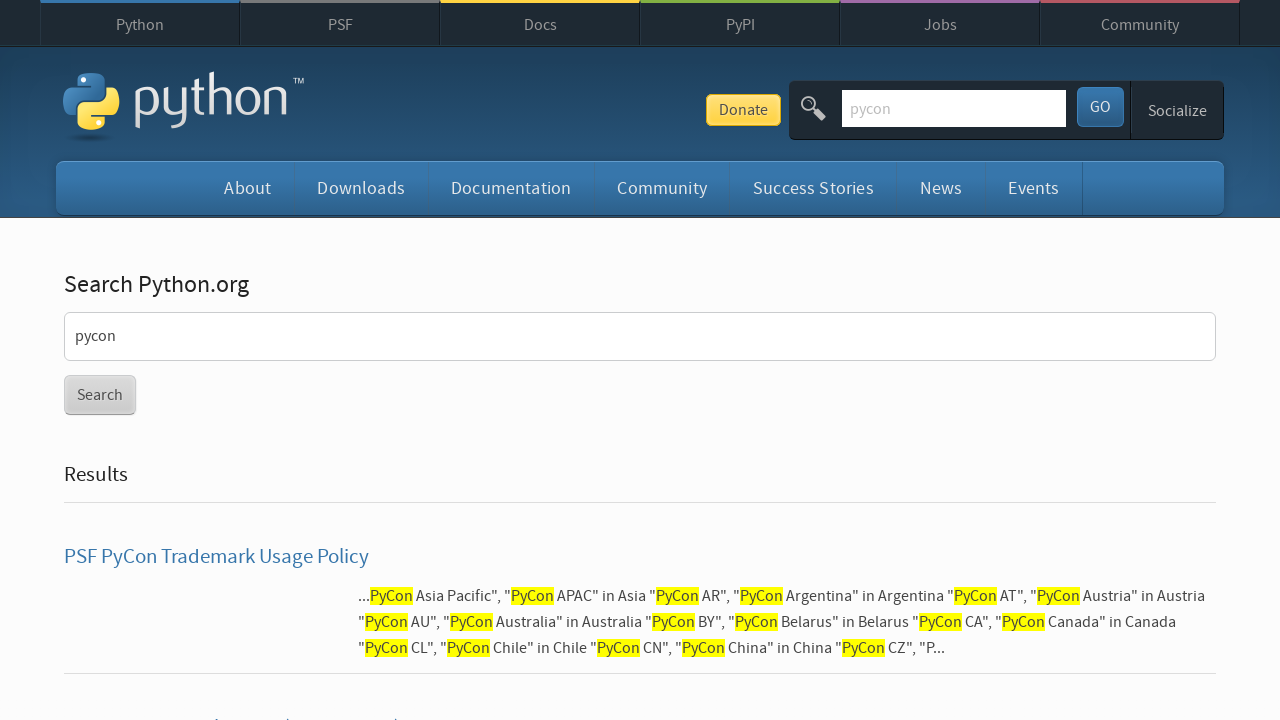

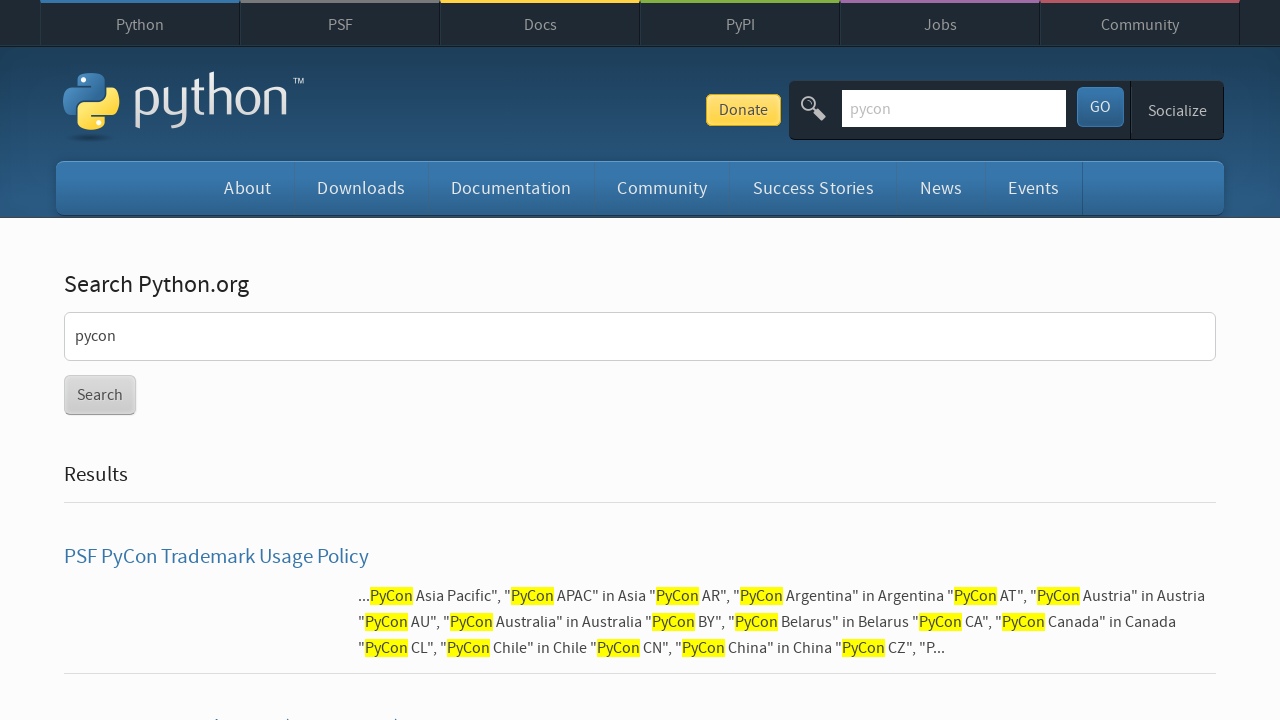